Opens the Hepsiburada e-commerce website and maximizes the browser window to verify the site loads correctly.

Starting URL: https://www.hepsiburada.com

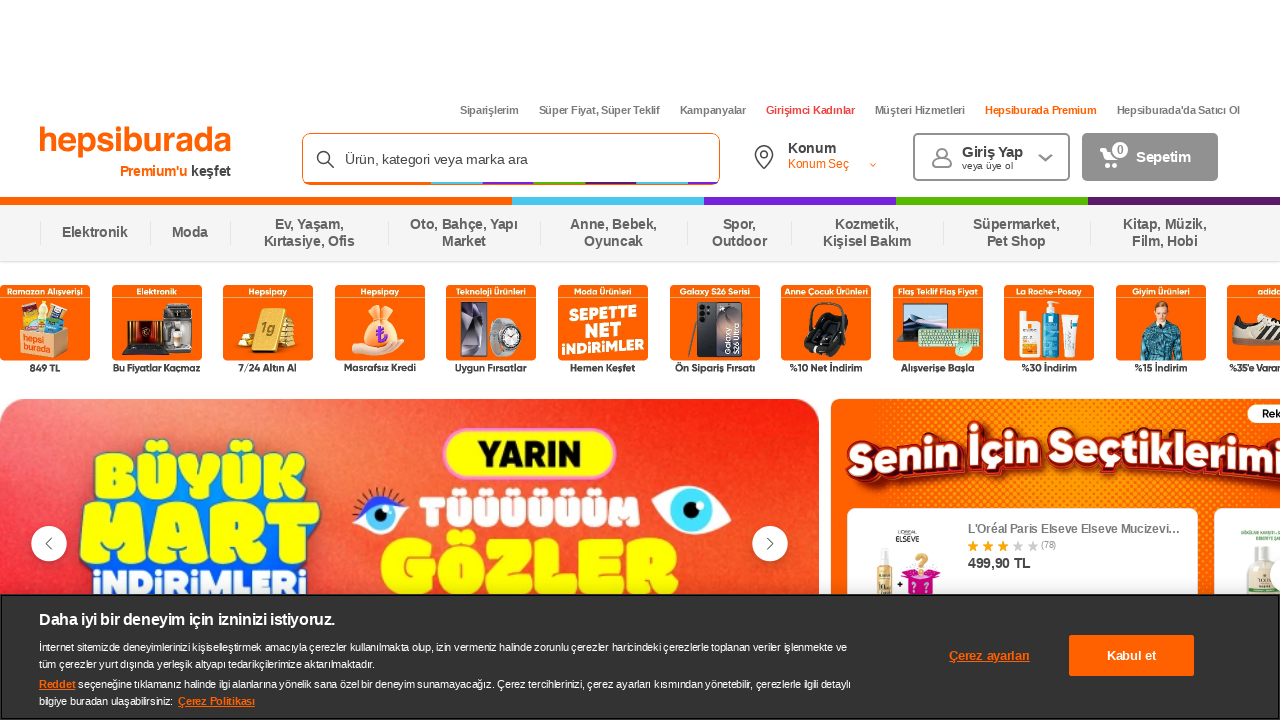

Waited for page DOM content to load
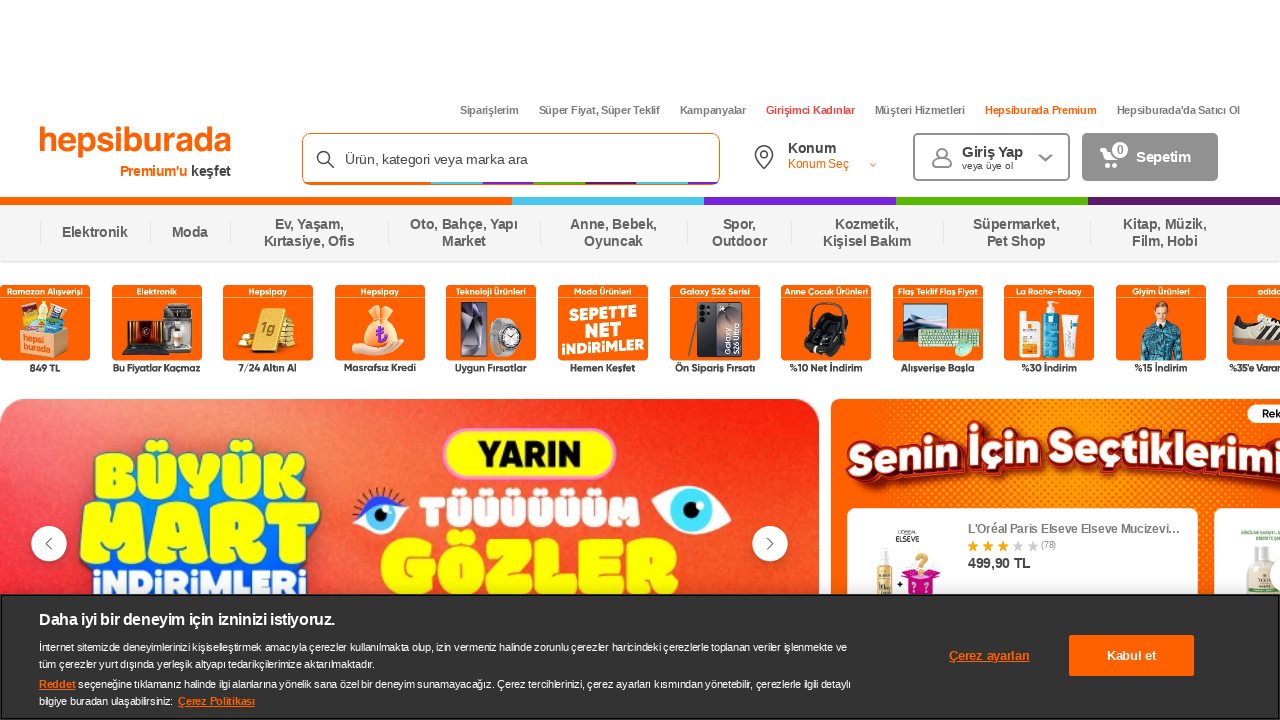

Verified body element is present on Hepsiburada homepage
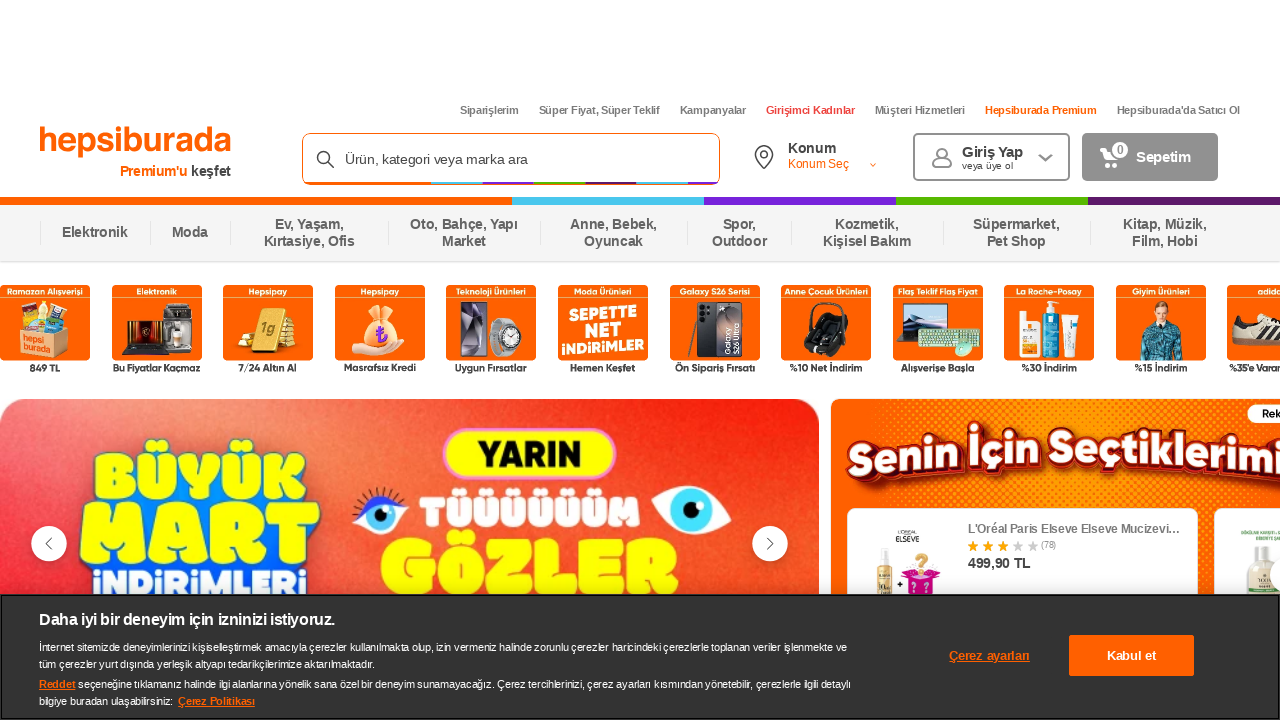

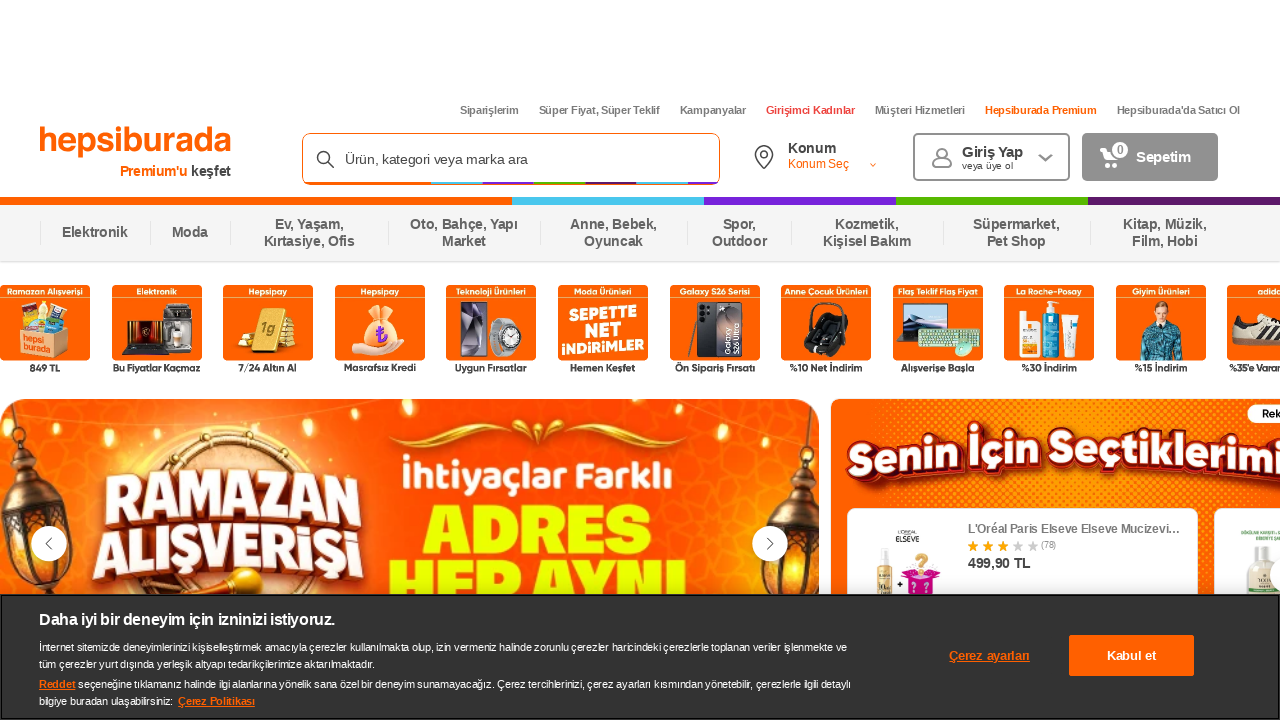